Verifies the presence of an advanced search link on the koma.lux.pl website

Starting URL: https://koma.lux.pl/

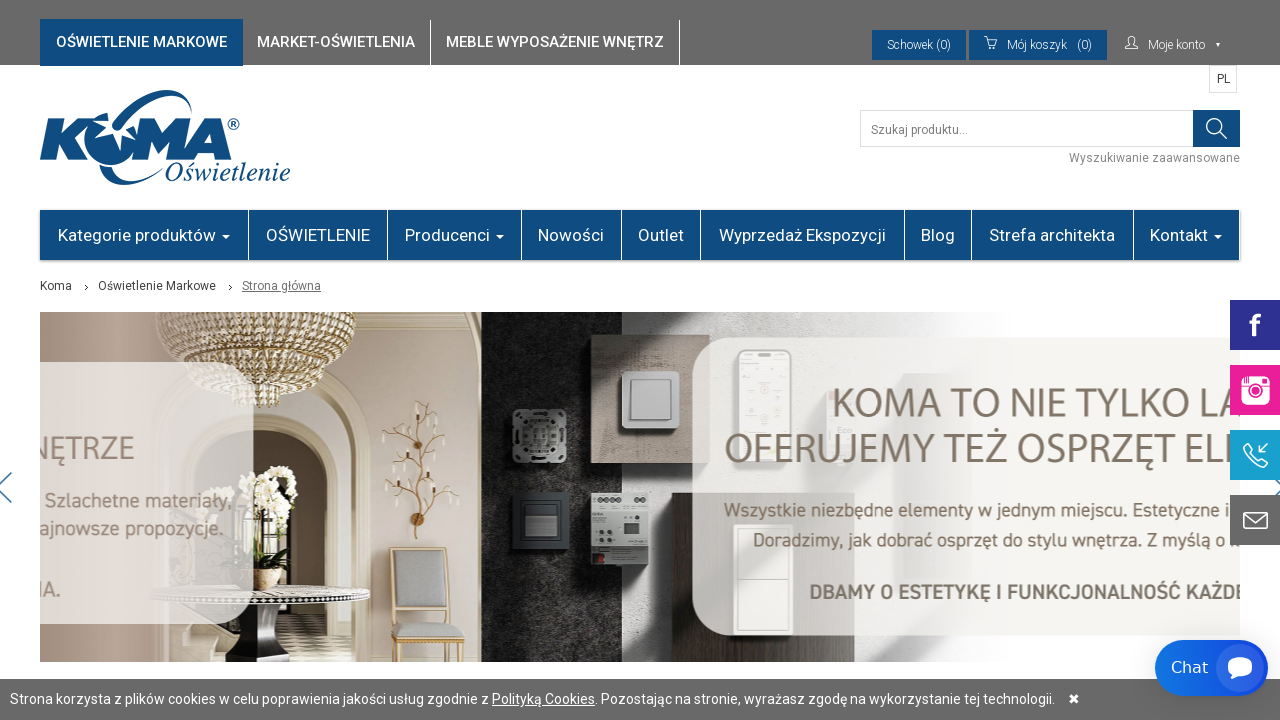

Advanced search link is present on koma.lux.pl website
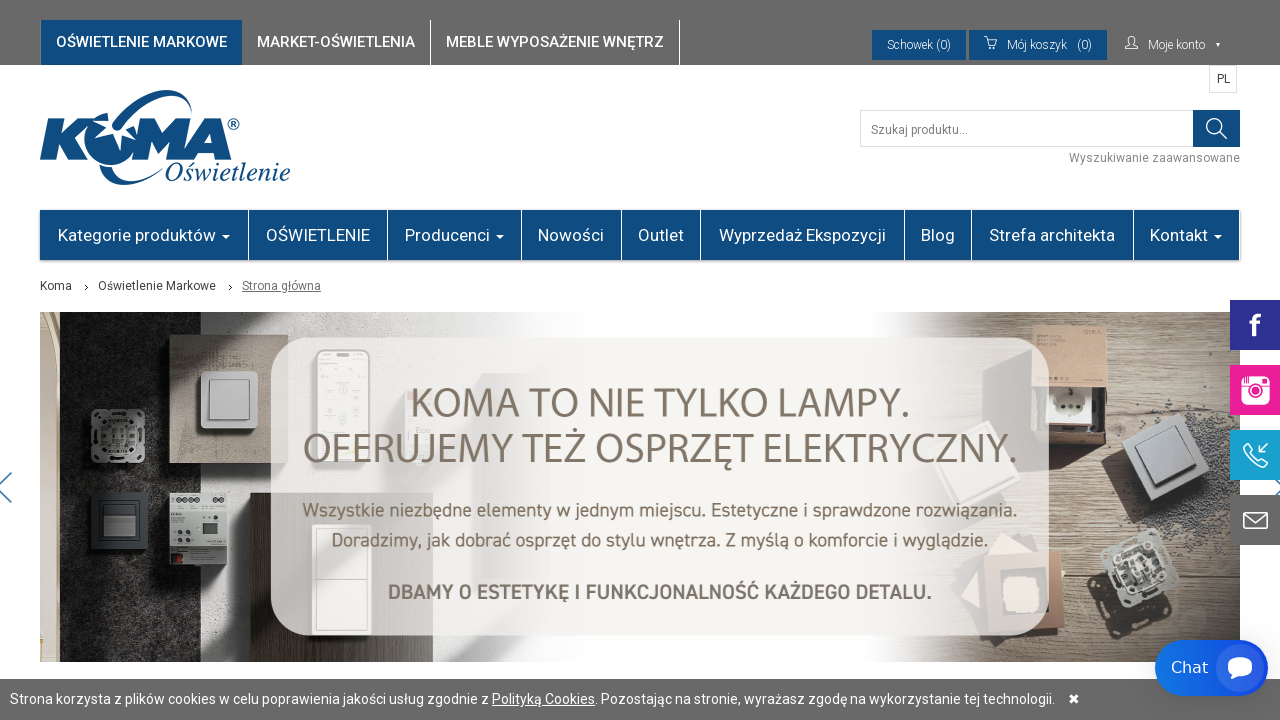

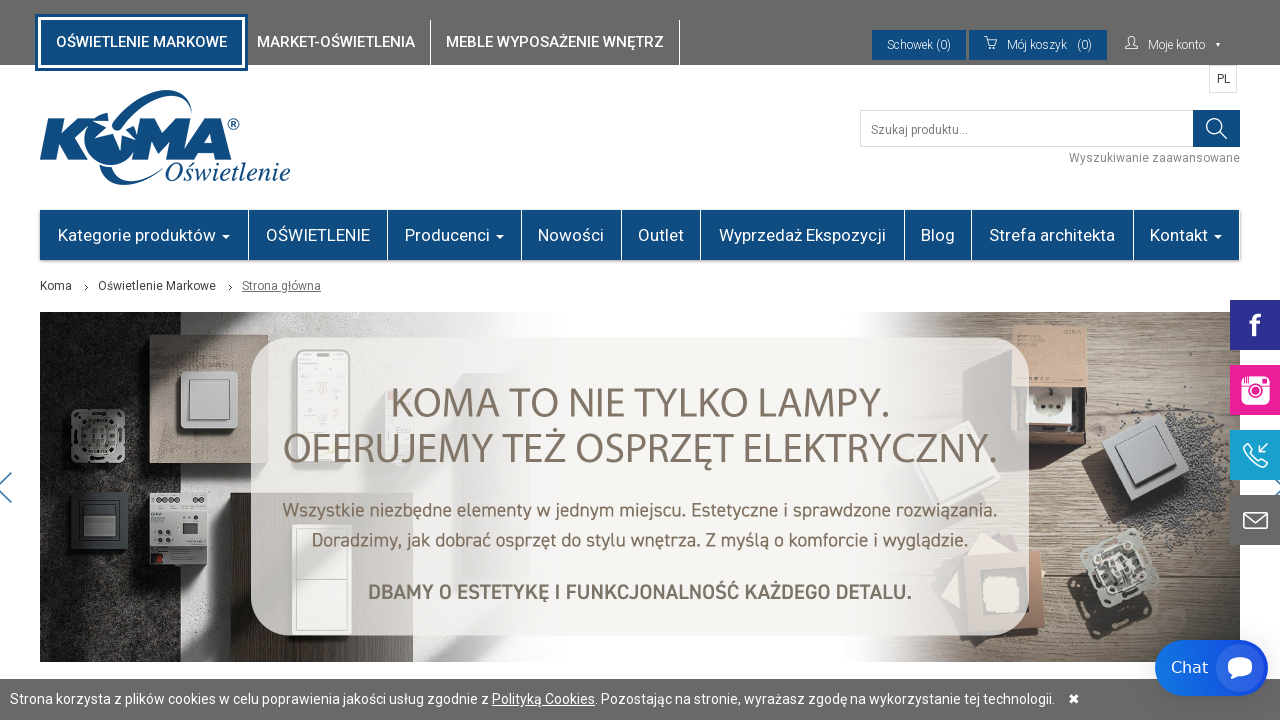